Submits an RNA sequence analysis query to the OligoWalk web service by filling in gene name, nucleotide sequence, and email fields

Starting URL: http://rna.urmc.rochester.edu/cgi-bin/server_exe/oligowalk/oligowalk_form.cgi

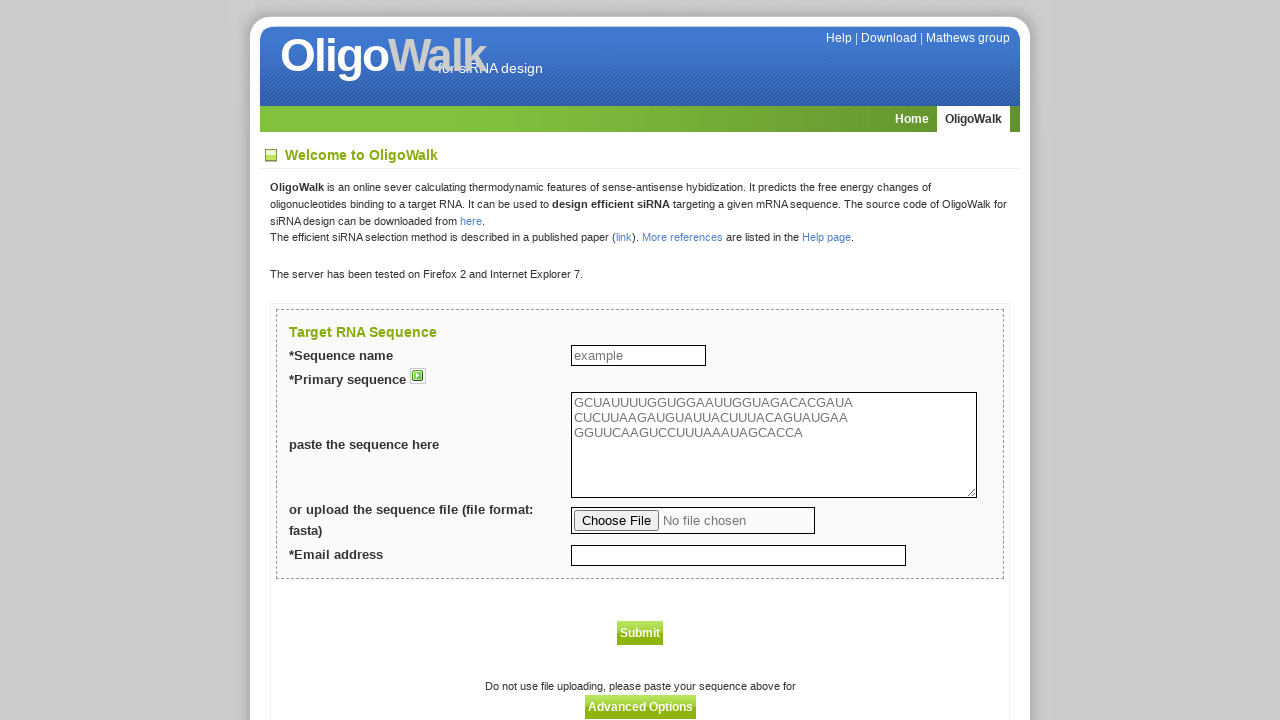

Cleared sequence name field on #seqname
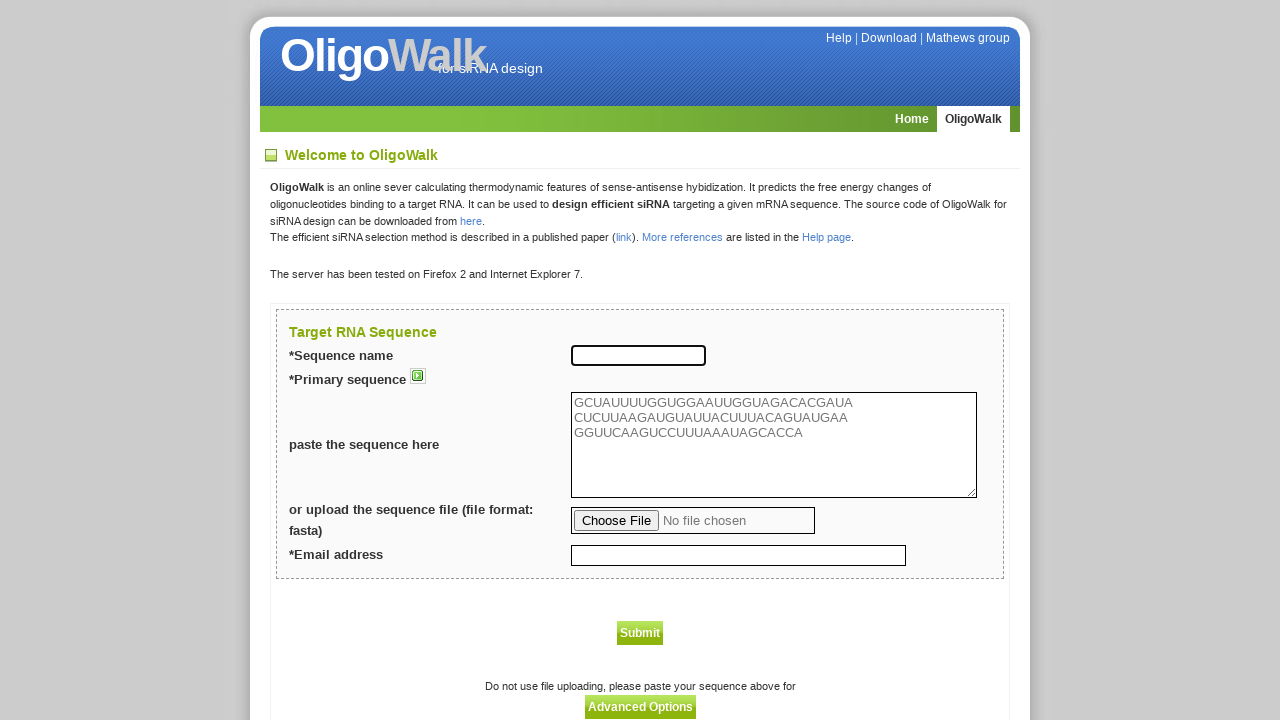

Filled sequence name field with 'BRCA1_test' on #seqname
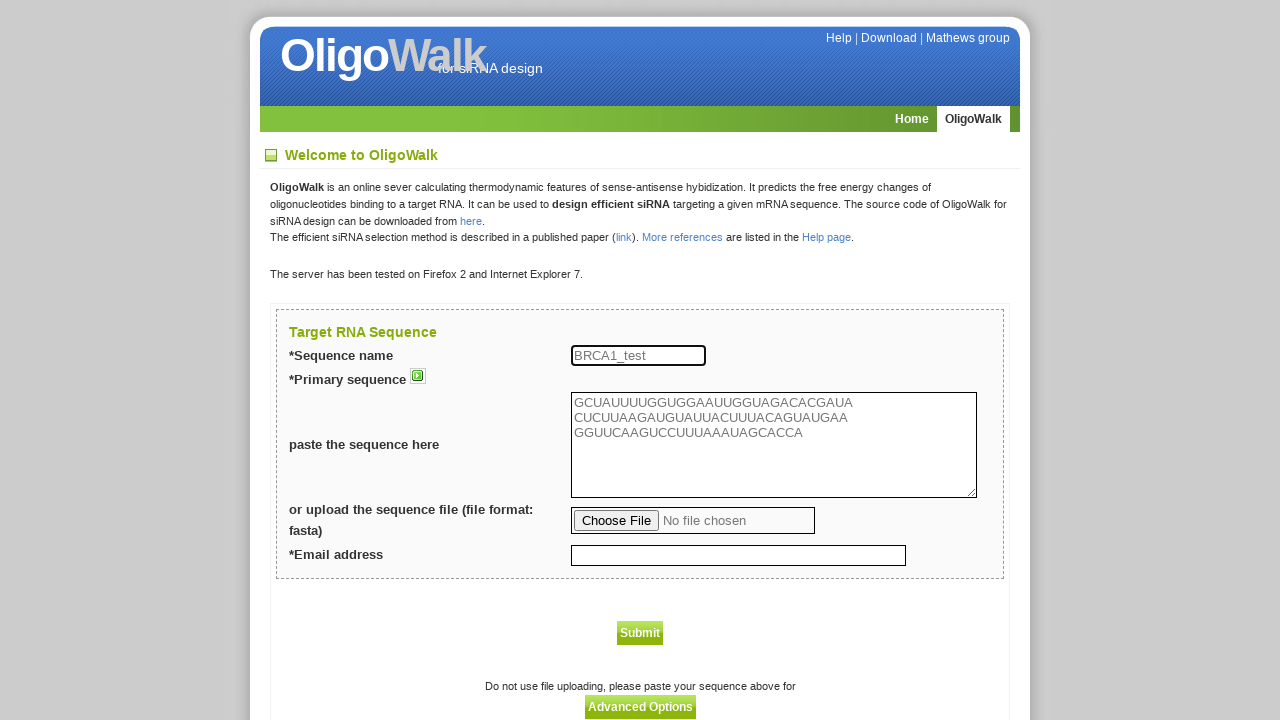

Cleared nucleotide sequence field on #seqtext
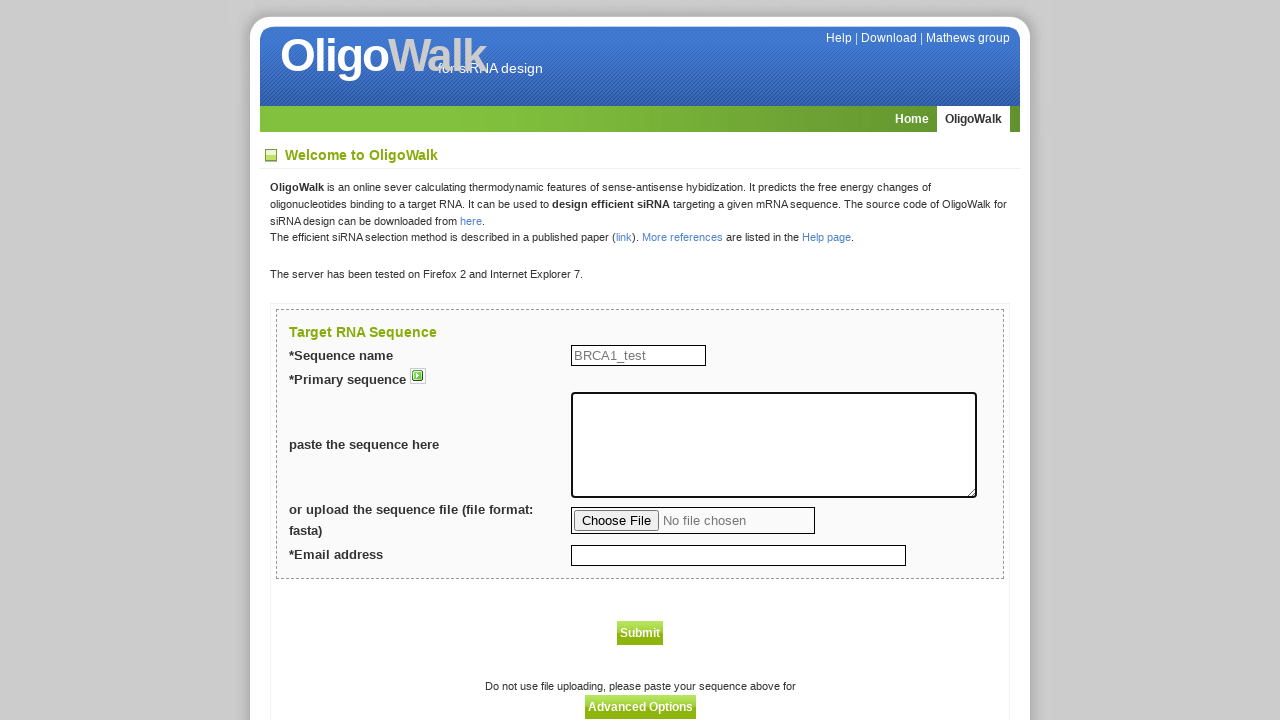

Filled nucleotide sequence field with sample RNA sequence on #seqtext
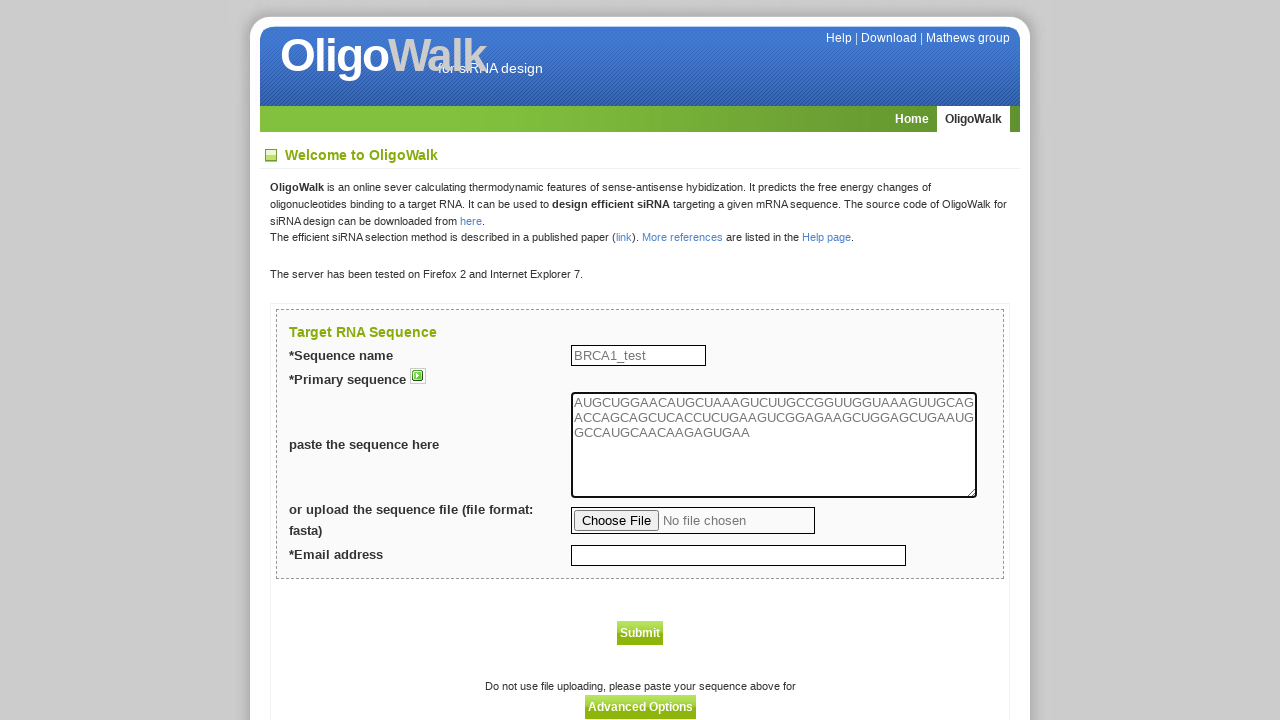

Filled email field with 'researcher@example.edu' on #email
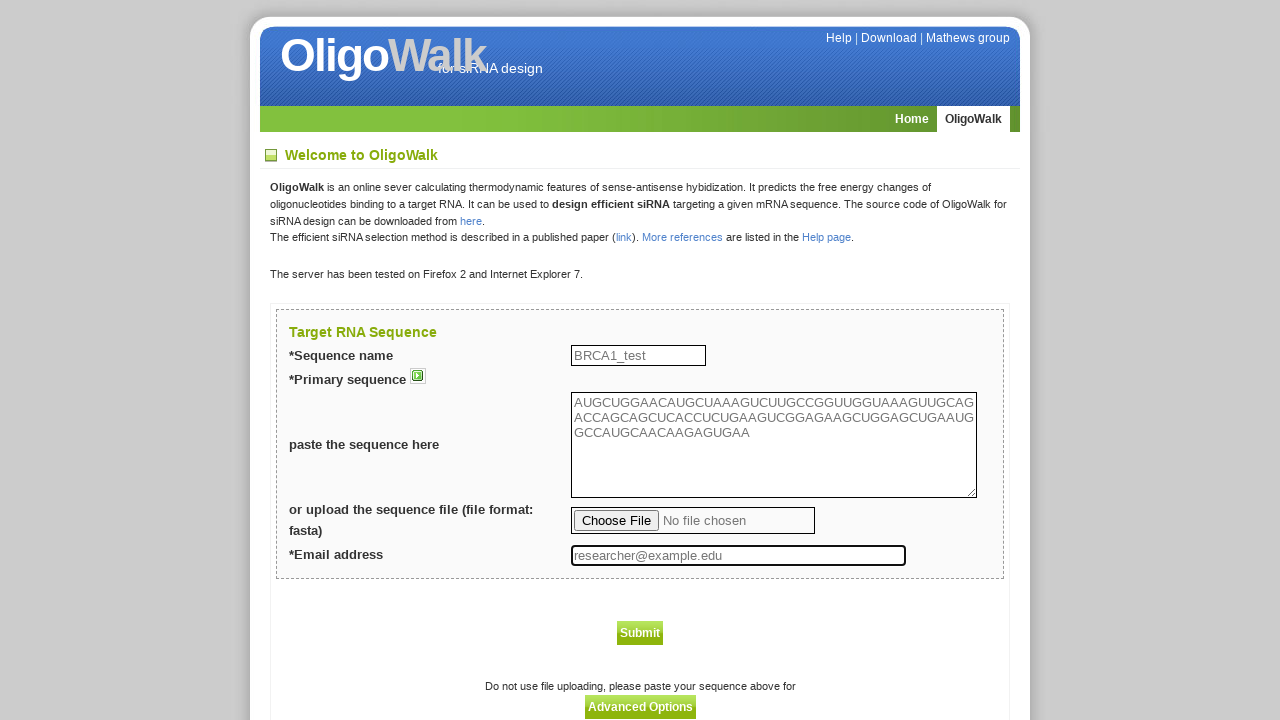

Submitted OligoWalk query form at (640, 633) on xpath=//html/body/div[1]/div[3]/div/div[1]/form/div[1]/div/input[1]
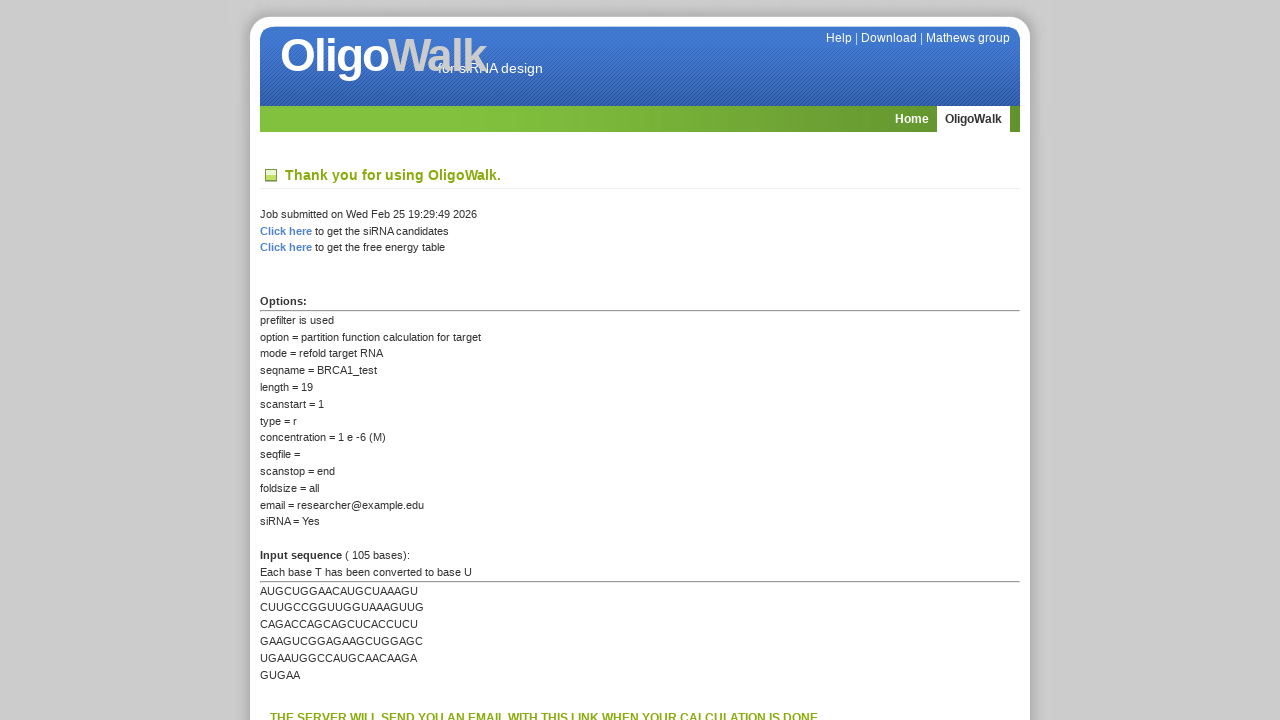

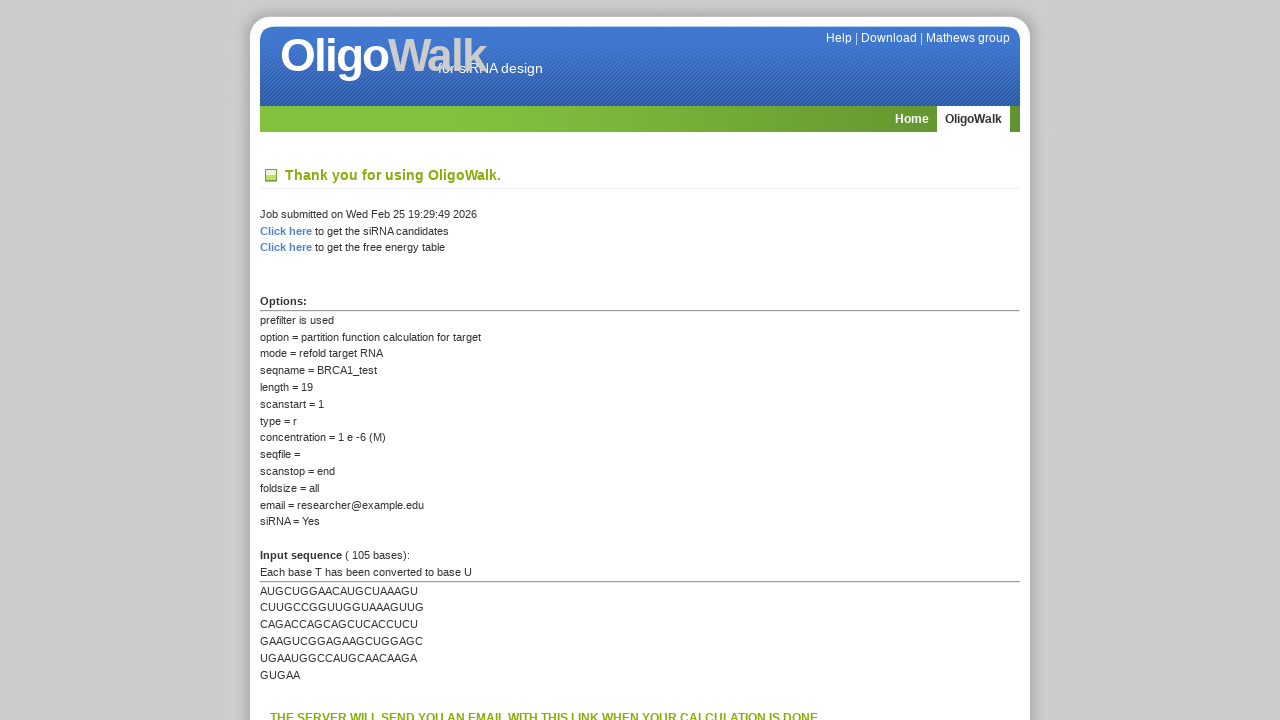